Tests browser navigation commands by navigating between two websites and using back, forward, and refresh browser controls

Starting URL: https://demo.nopcommerce.com/

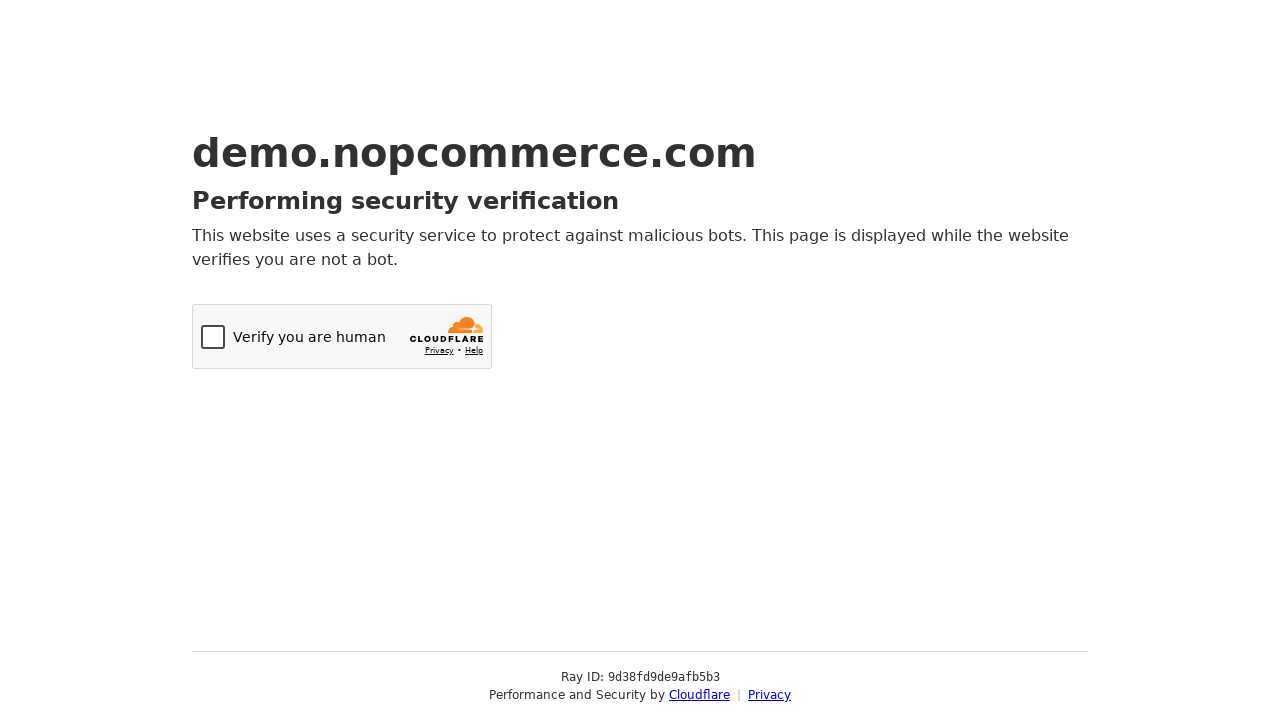

Navigated to OrangeHRM login page
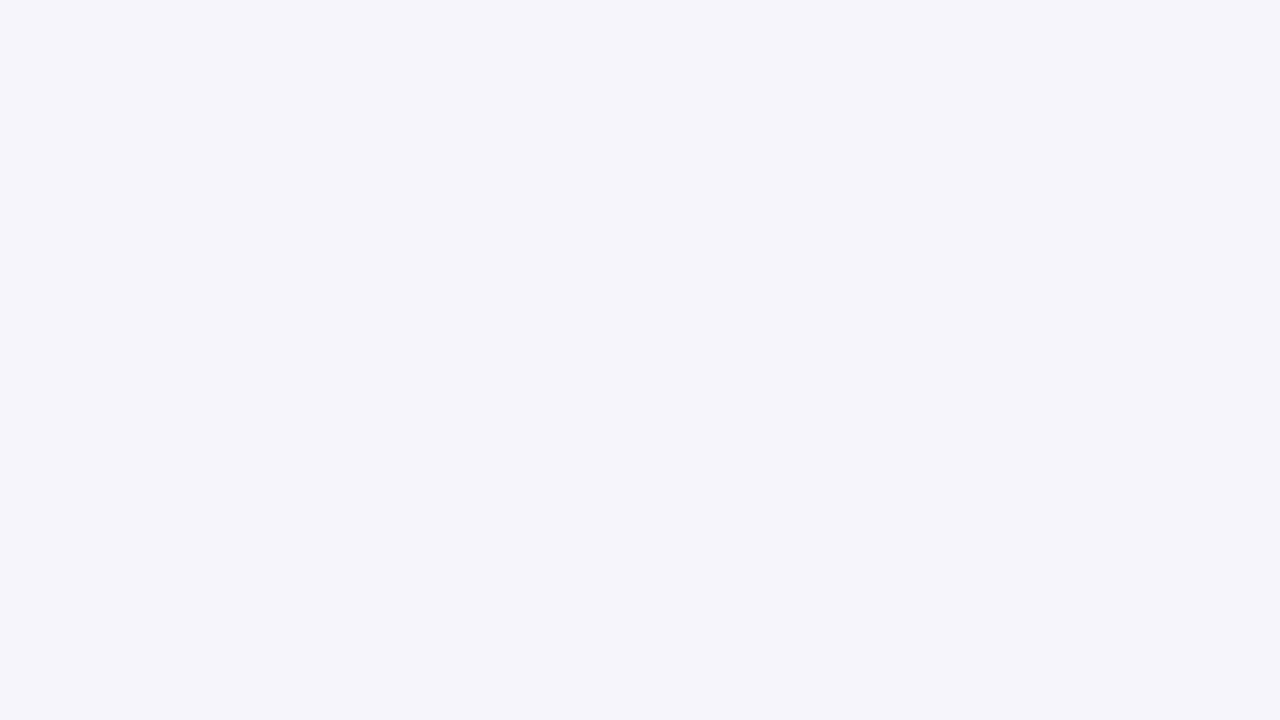

Navigated back to nopCommerce demo site
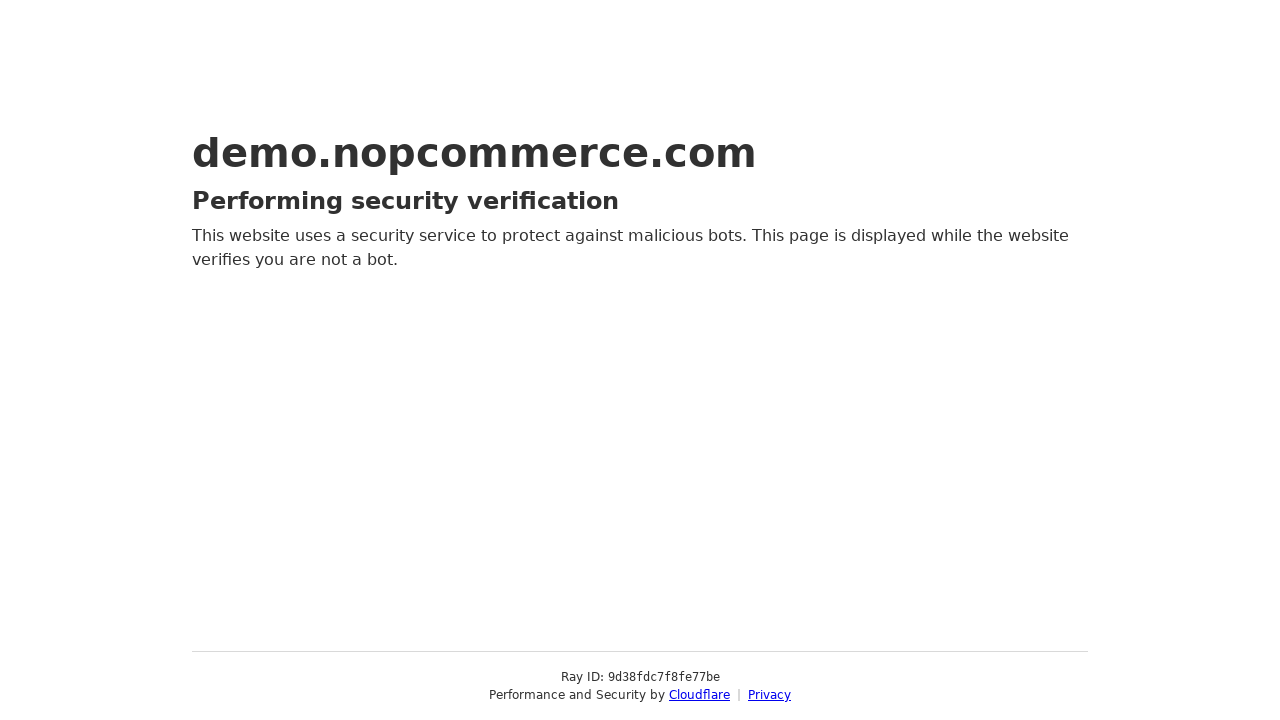

Navigated forward to OrangeHRM login page
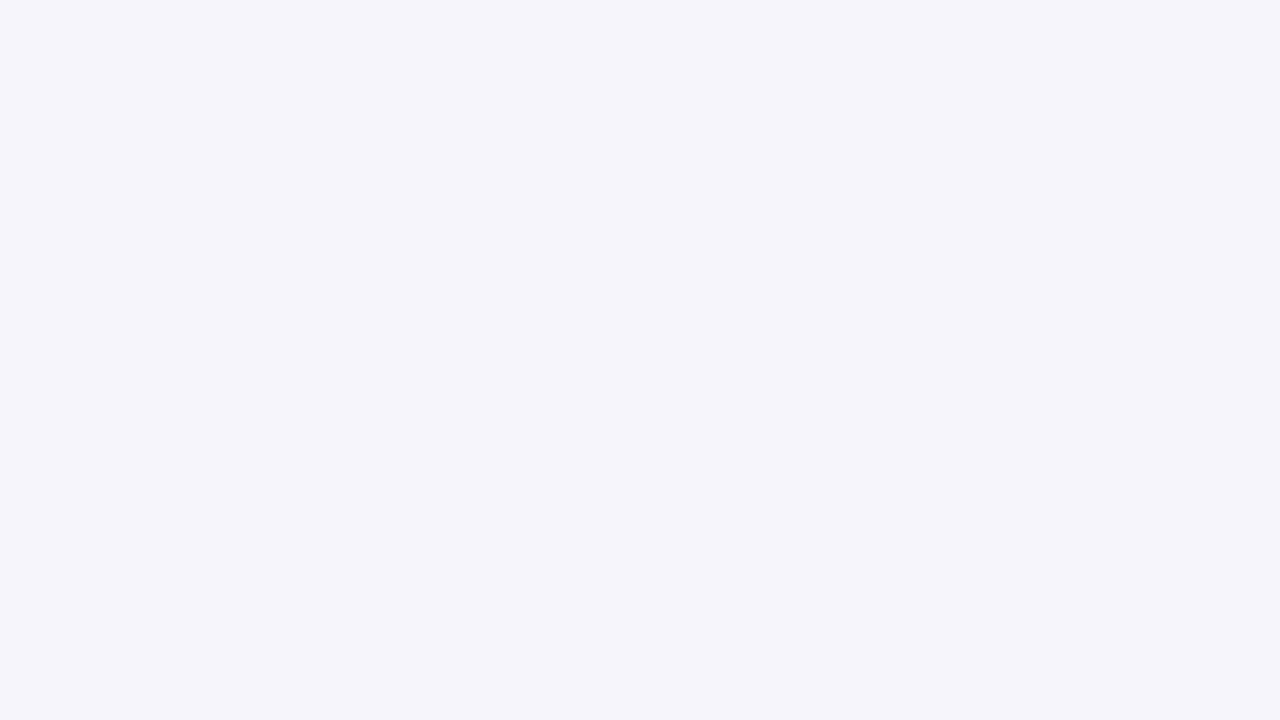

Refreshed the current page
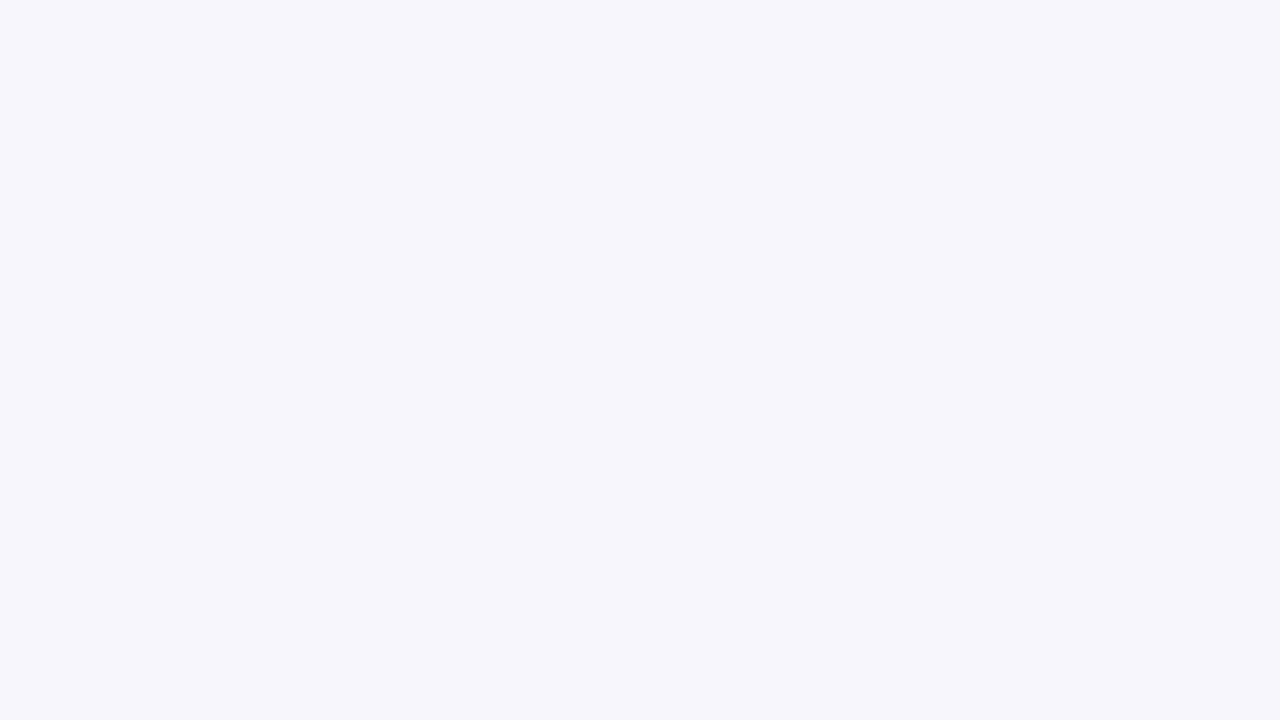

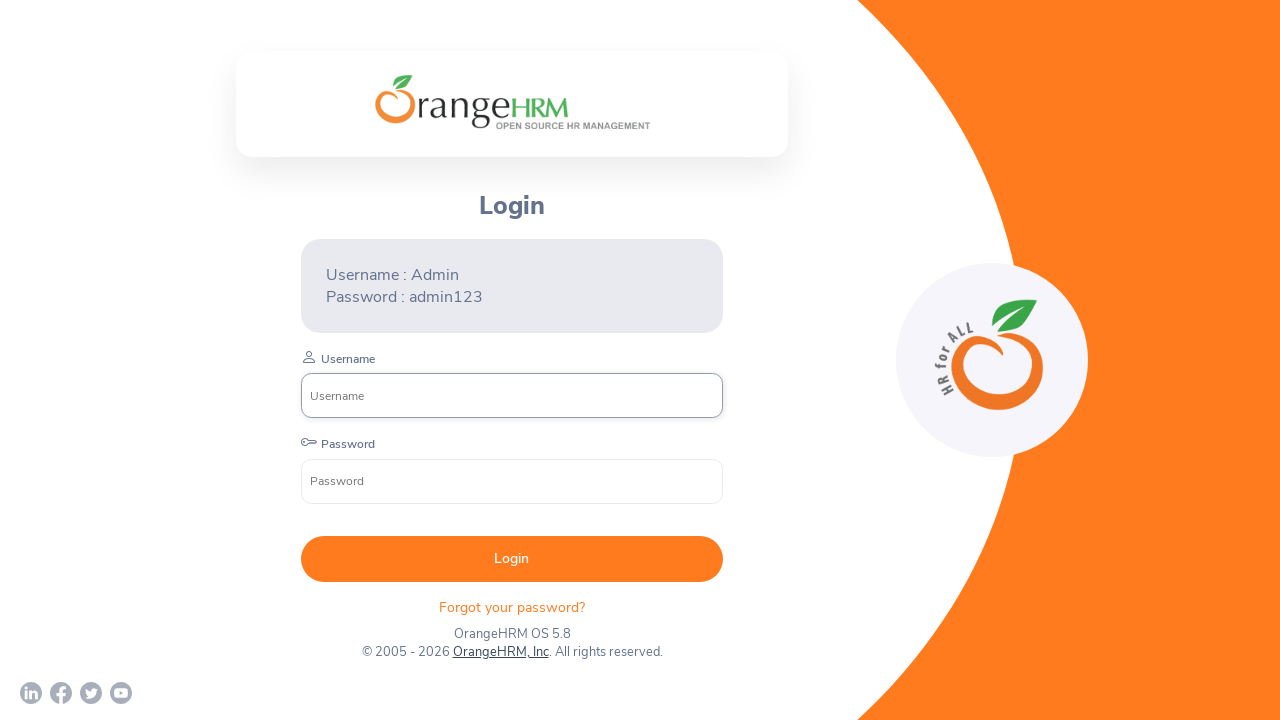